Tests textarea field by entering text and submitting the form

Starting URL: https://bonigarcia.dev/selenium-webdriver-java/web-form.html

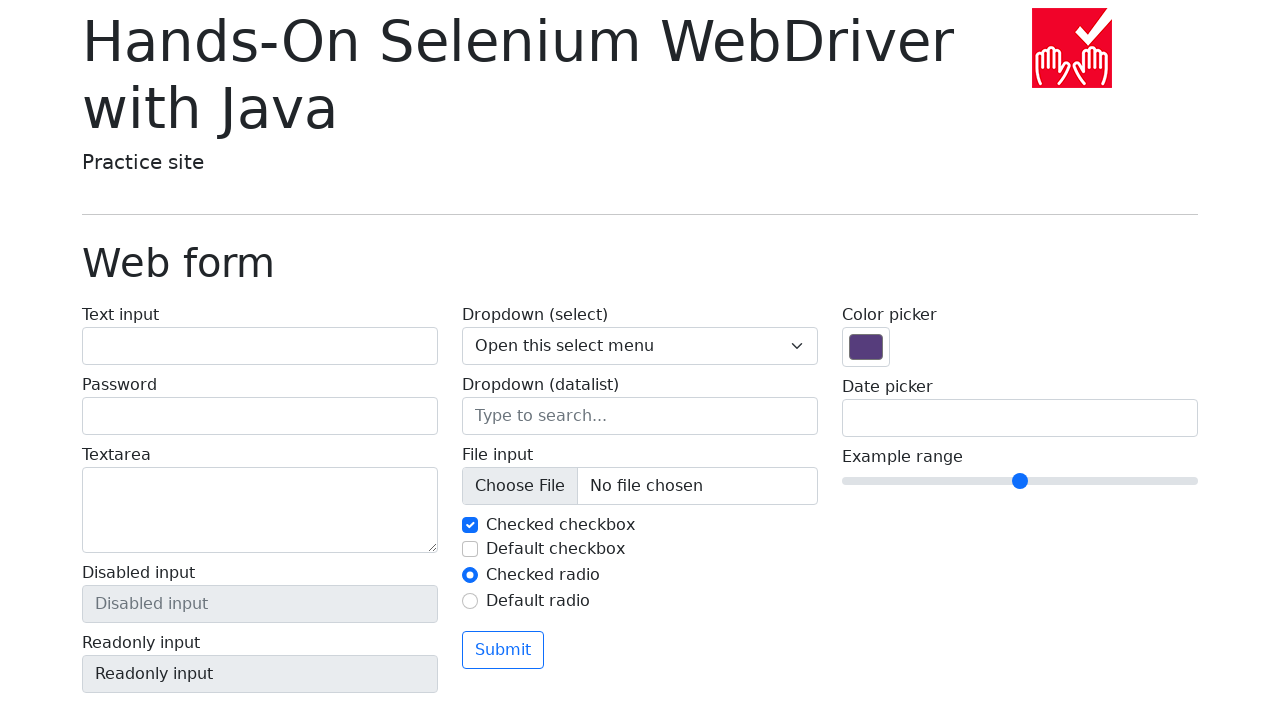

Filled textarea field with 'TextAreaCompleted' on textarea[name='my-textarea']
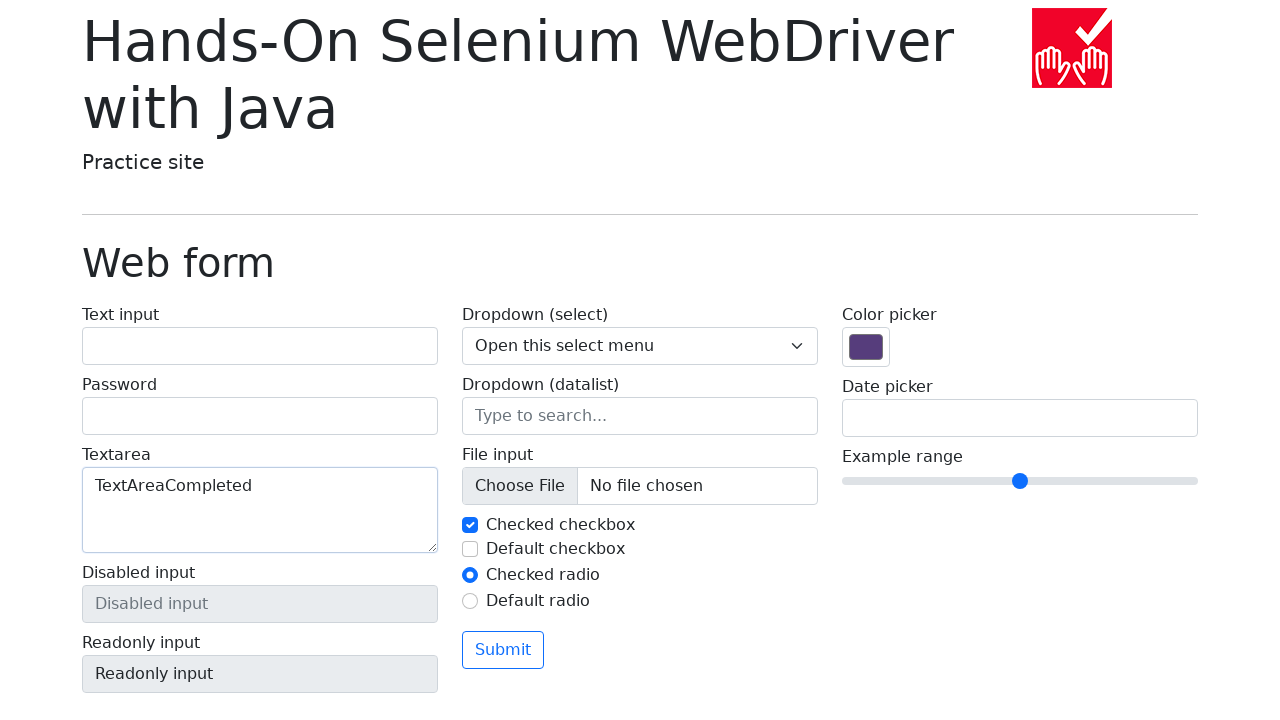

Clicked submit button to submit the form at (503, 650) on button[type='submit']
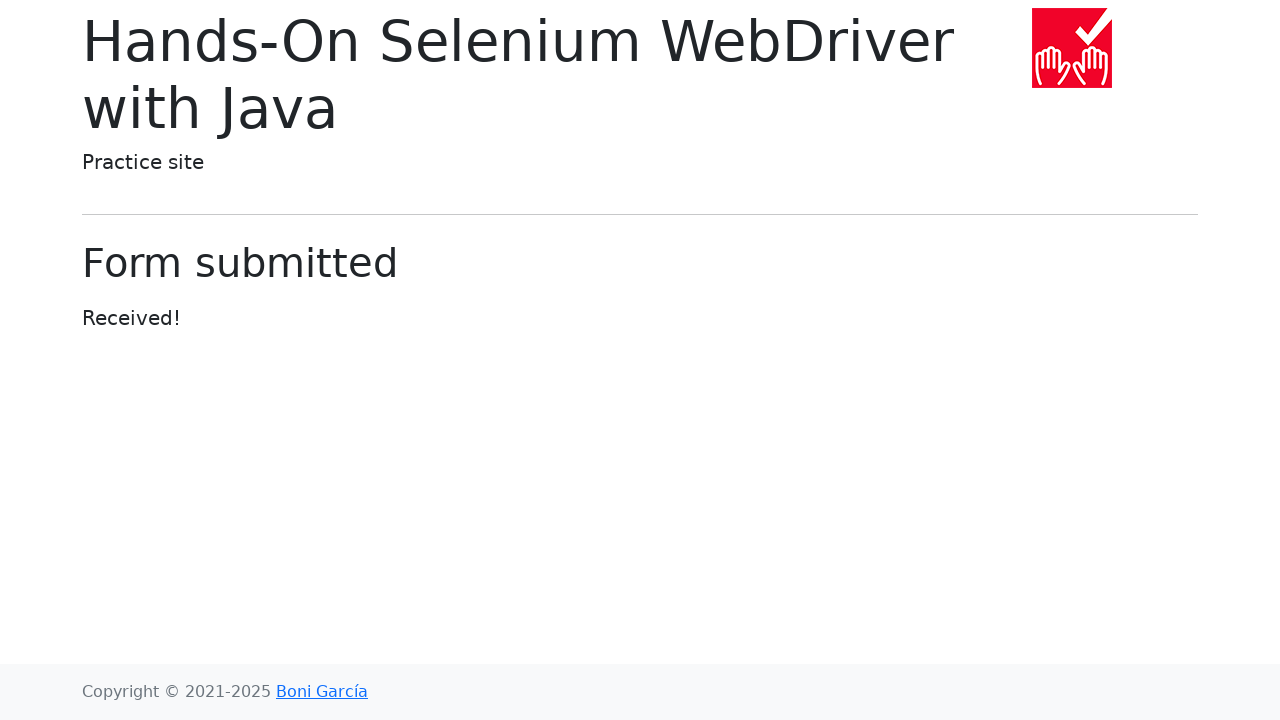

Form submission completed and page loaded
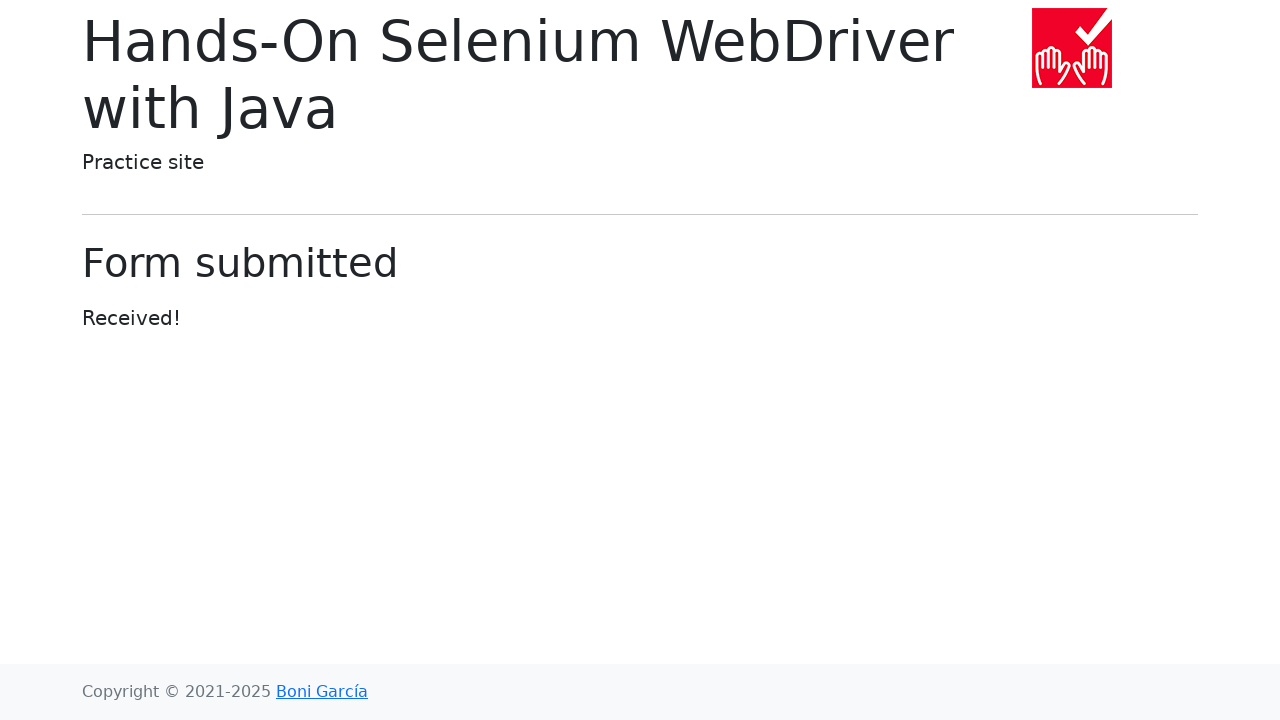

Navigated back to the web form page
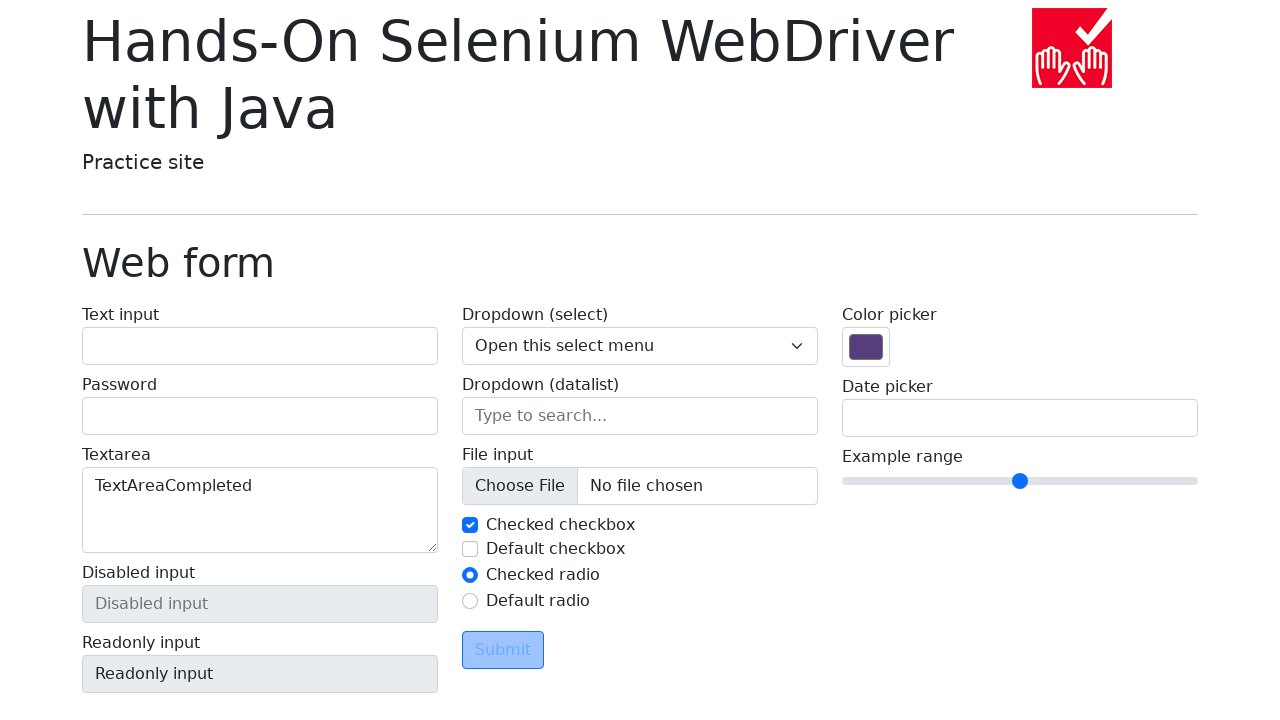

Located textarea field for verification
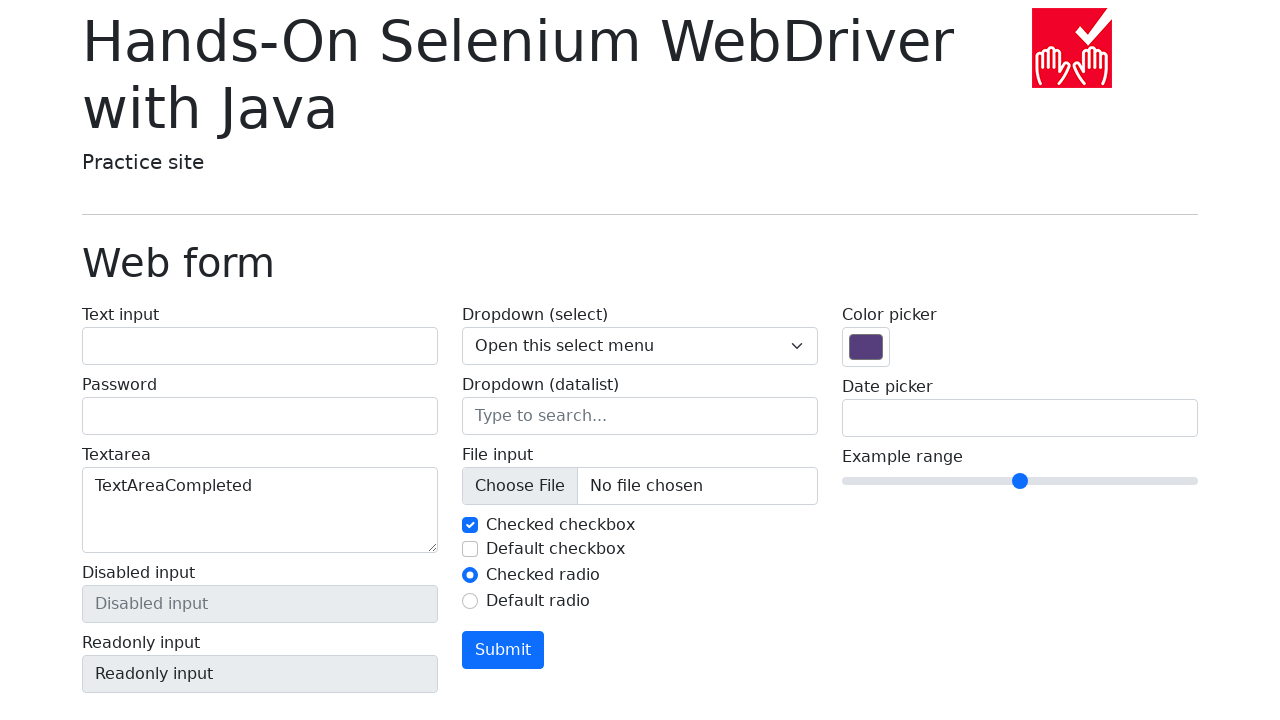

Verified textarea contains the correct value 'TextAreaCompleted'
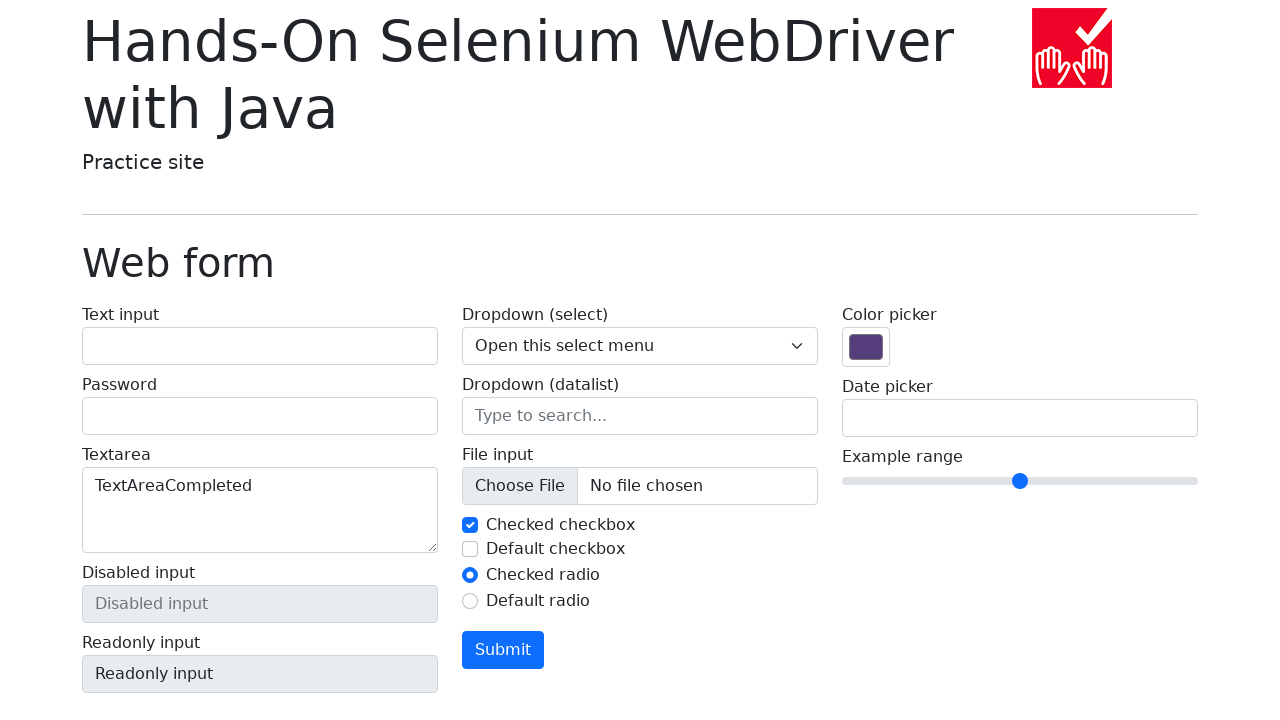

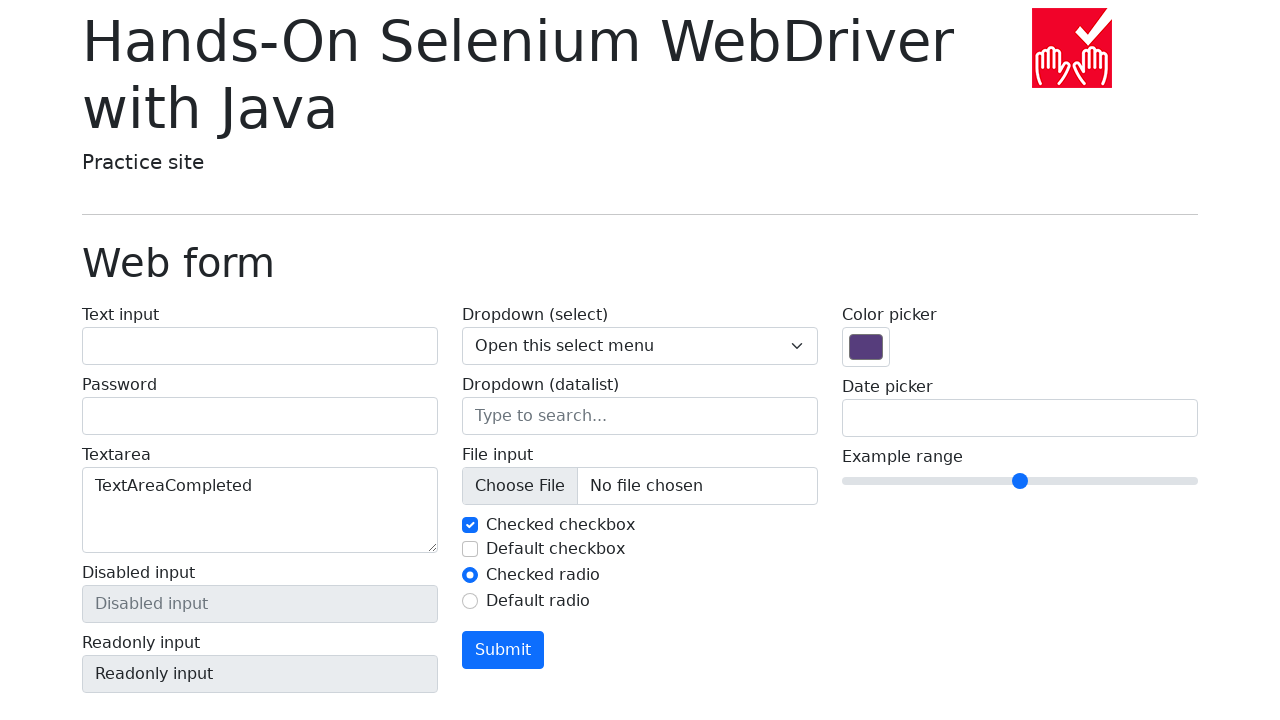